Verifies the Laptops category link is visible

Starting URL: https://www.demoblaze.com

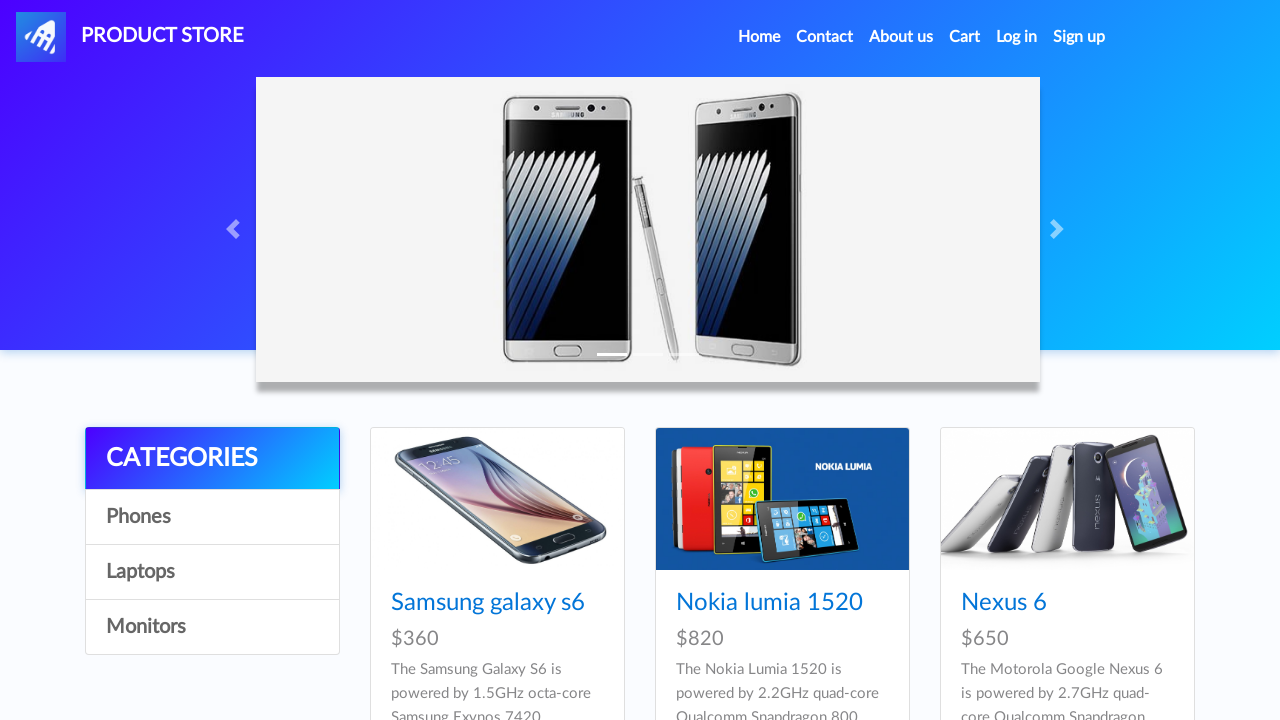

Navigated to https://www.demoblaze.com
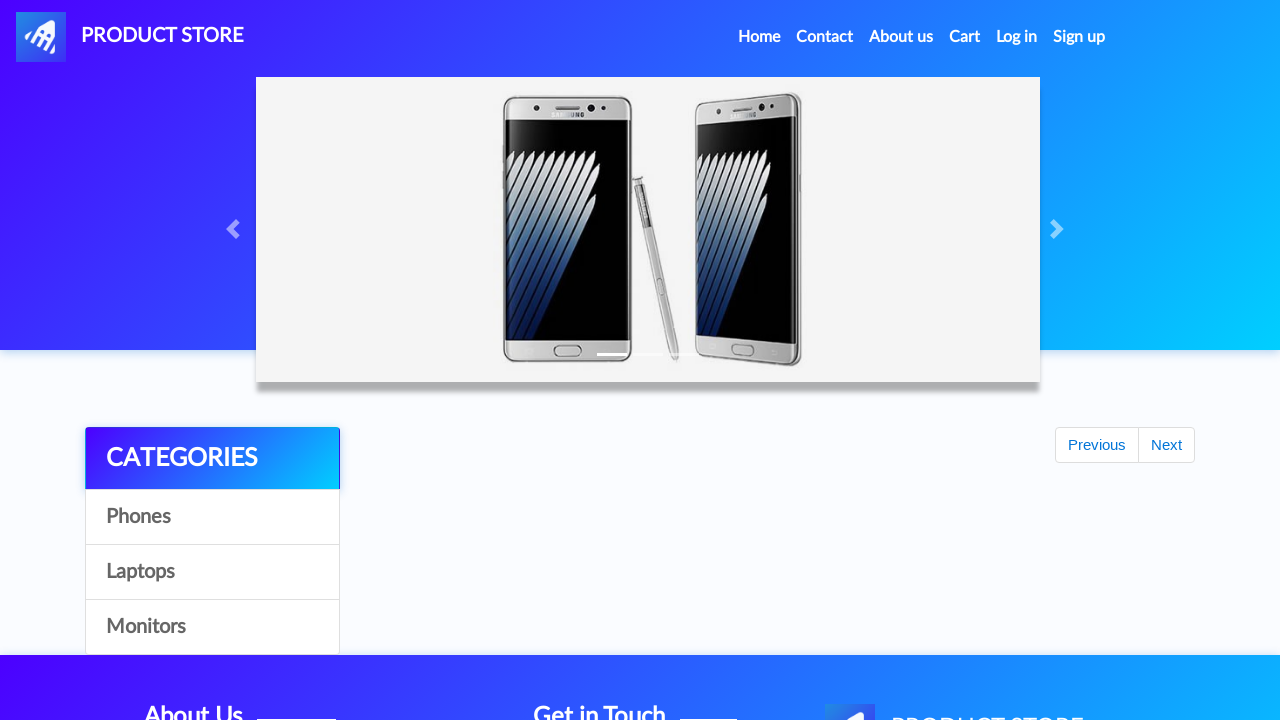

Verified that Laptops category link is visible
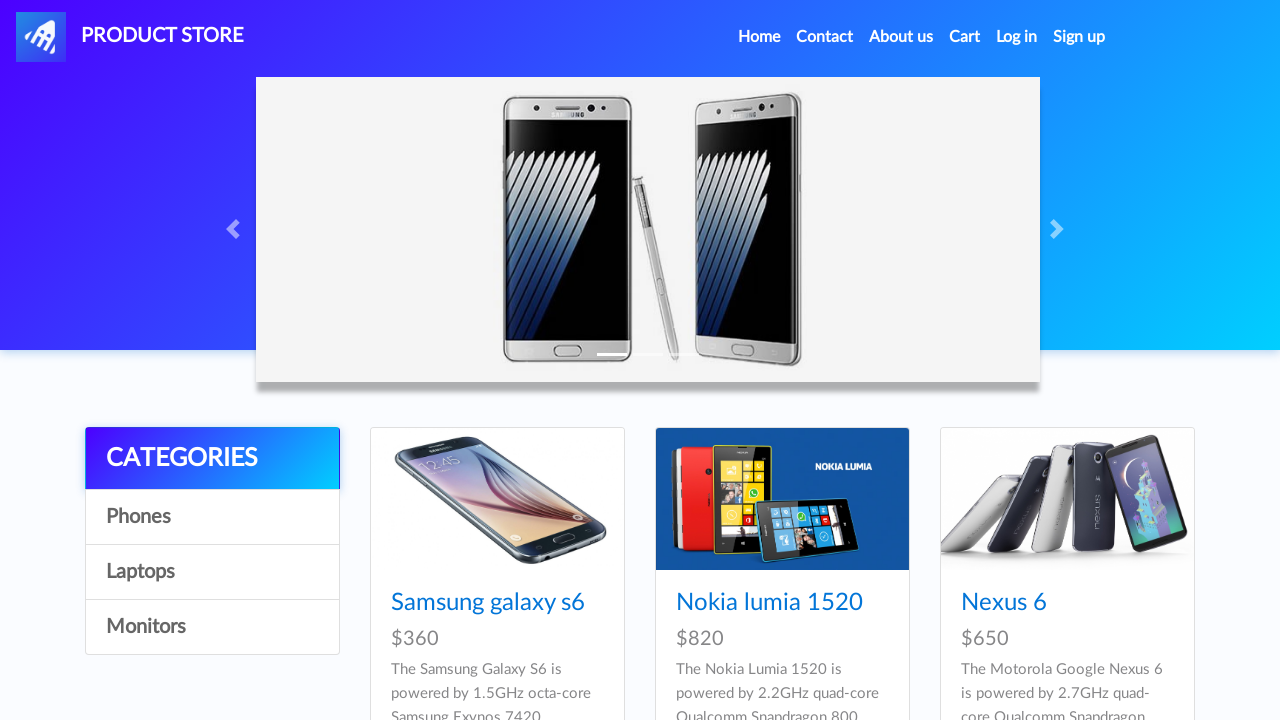

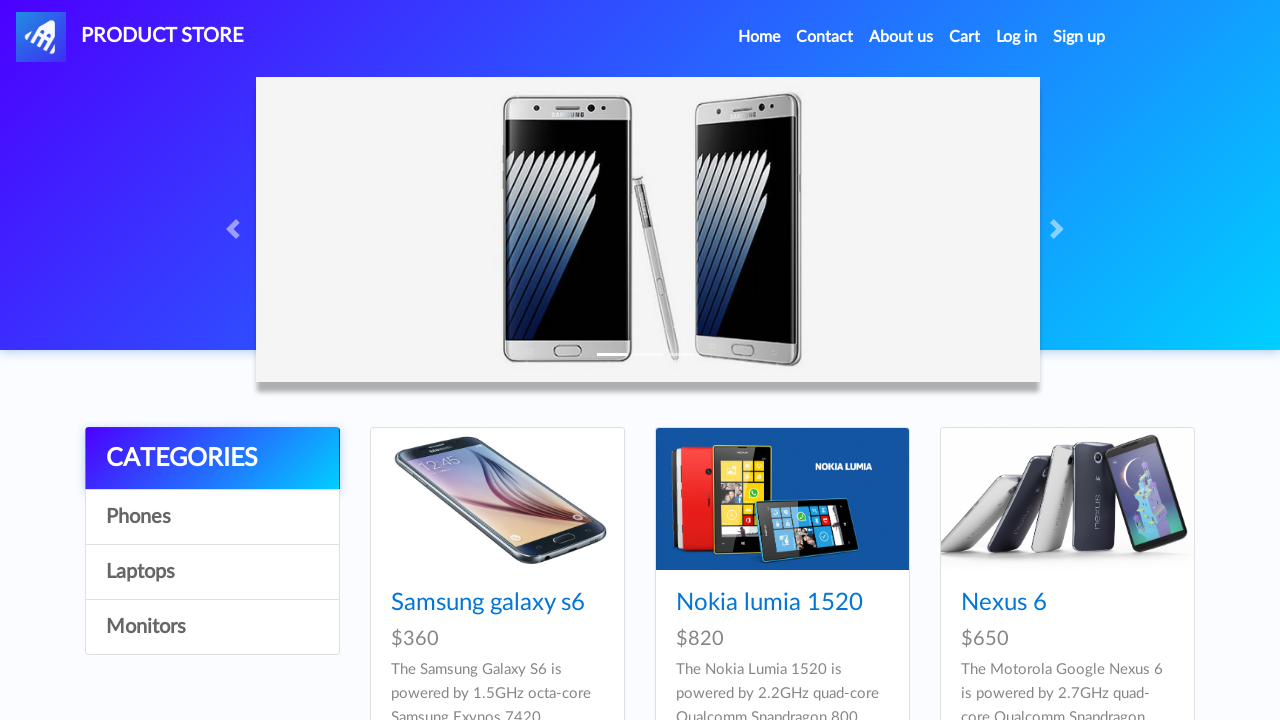